Tests passenger count dropdown functionality by clicking to open it, incrementing the adult count 4 times, and closing the dropdown

Starting URL: https://rahulshettyacademy.com/dropdownsPractise/

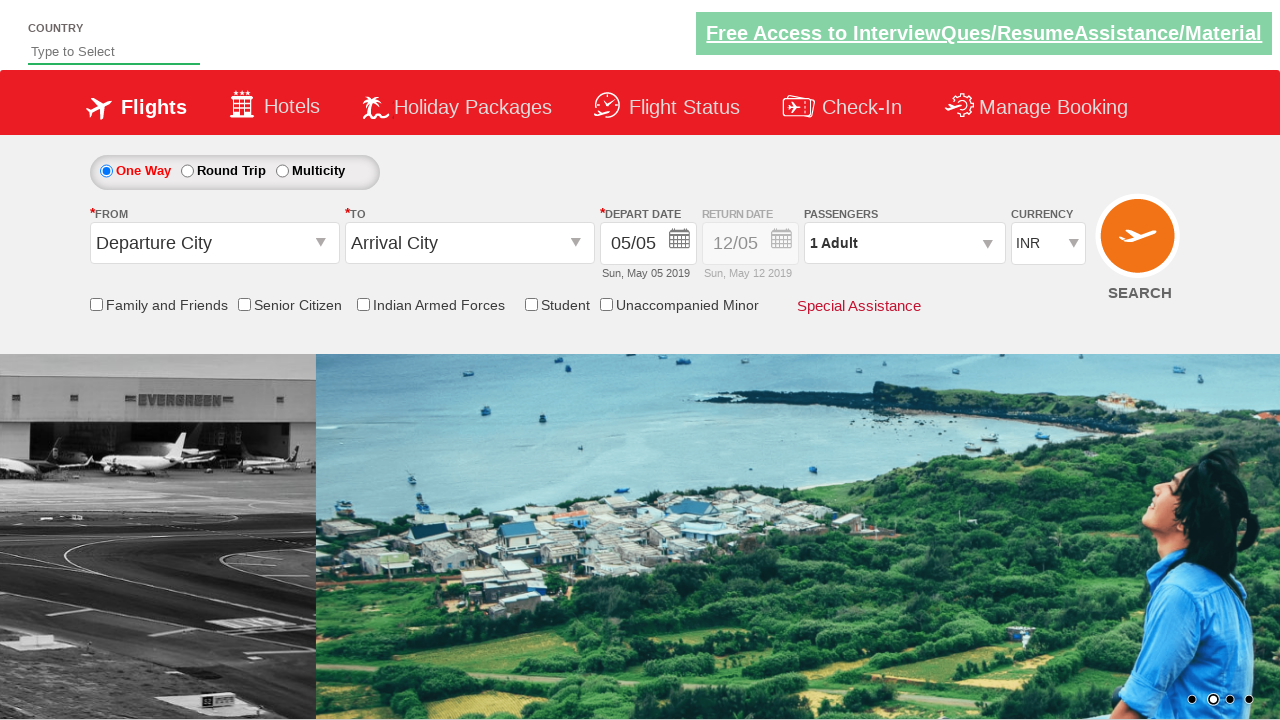

Clicked passenger count dropdown to open it at (904, 243) on #divpaxinfo
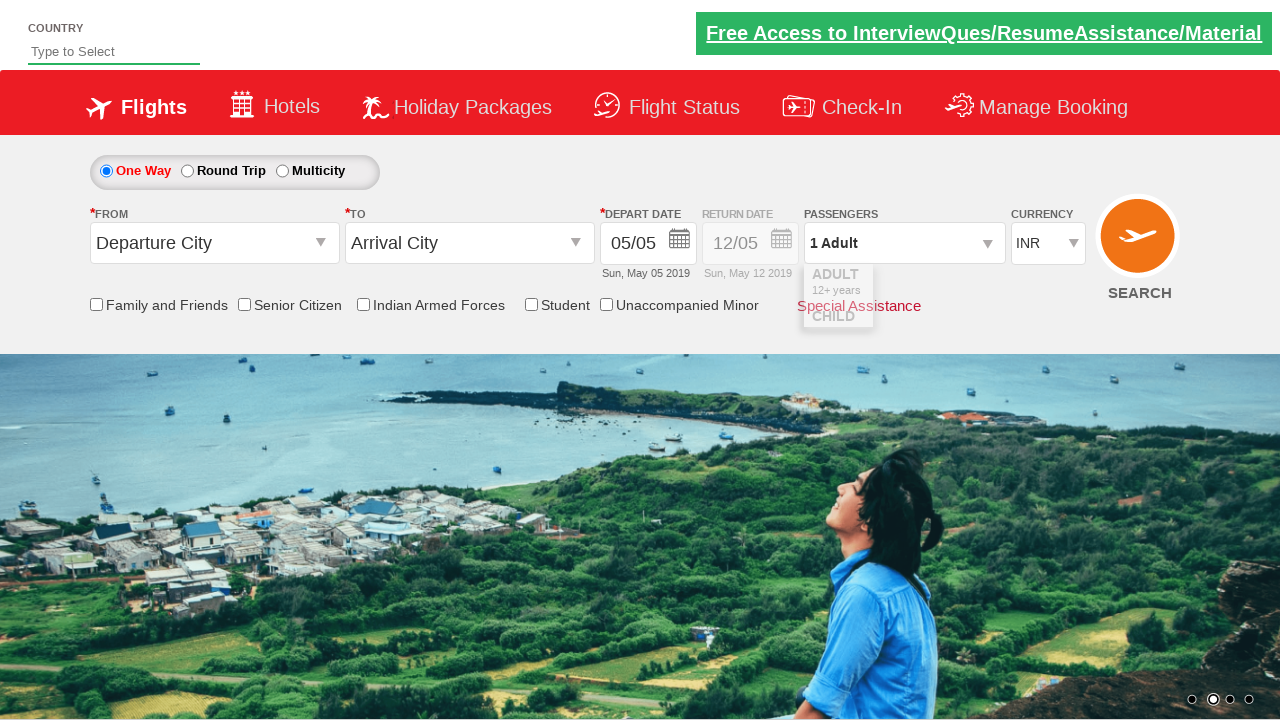

Waited for dropdown to fully open
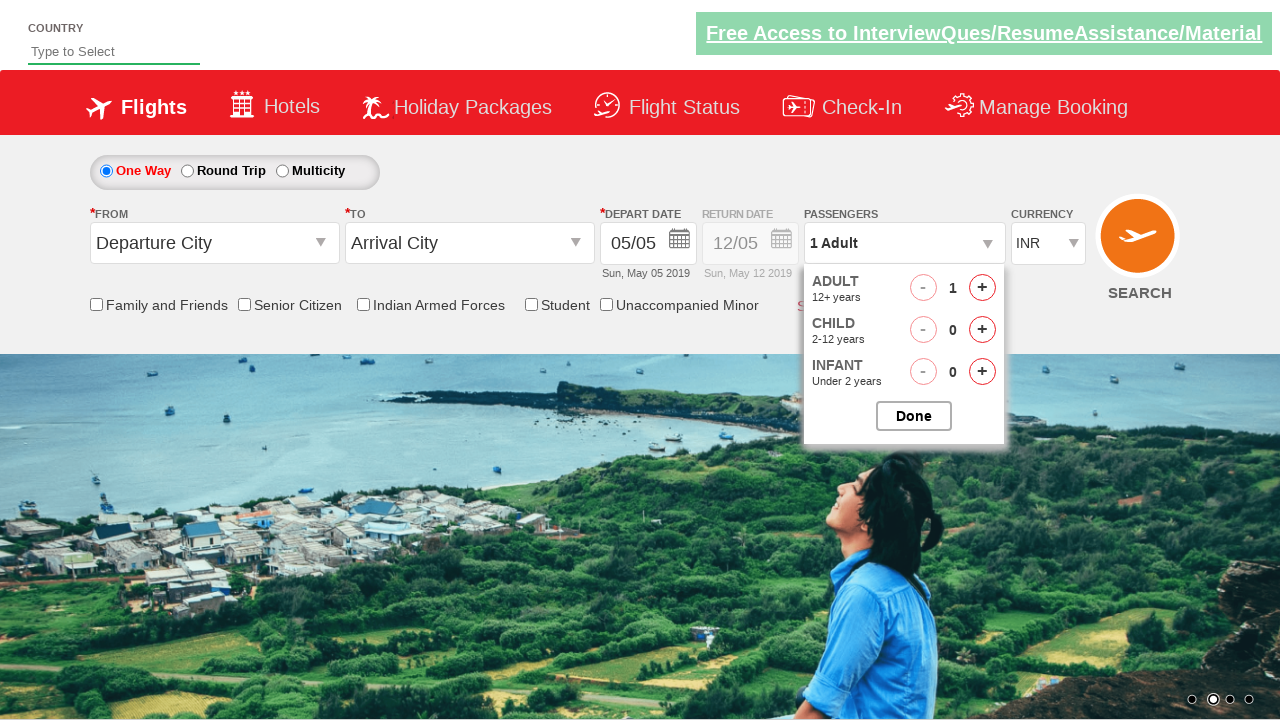

Clicked adult increment button (iteration 1 of 4) at (982, 288) on #hrefIncAdt
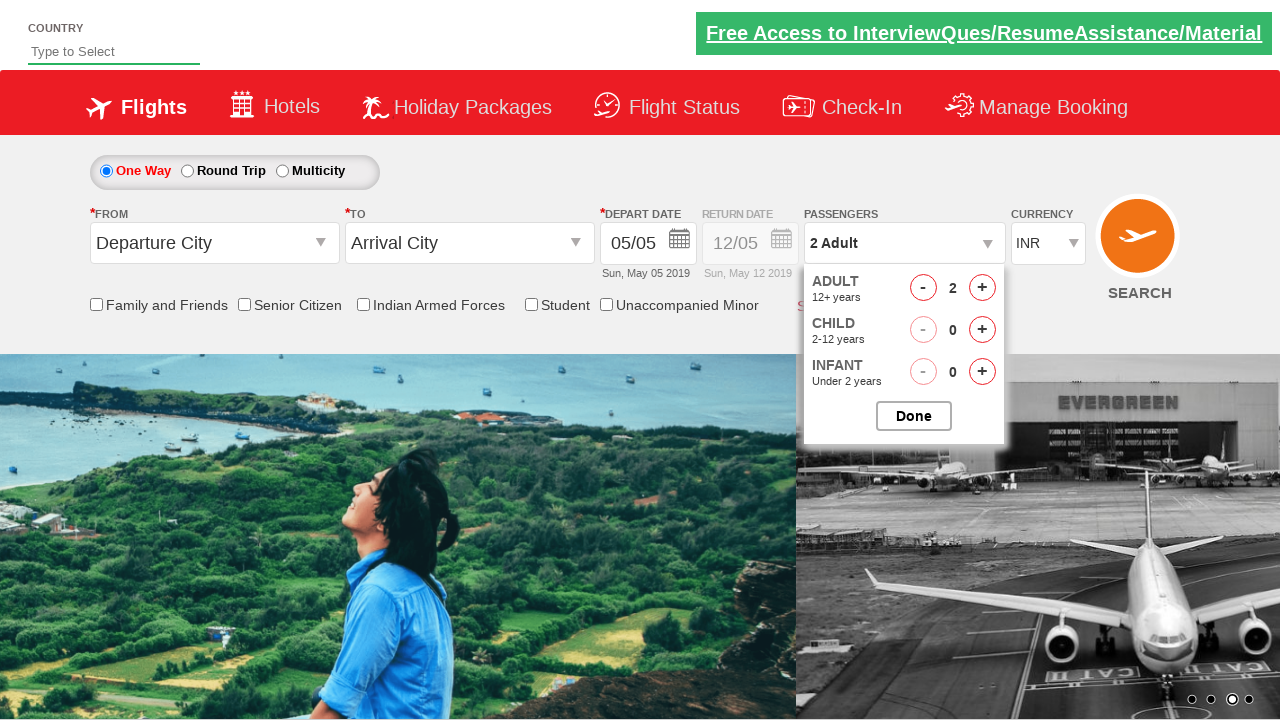

Clicked adult increment button (iteration 2 of 4) at (982, 288) on #hrefIncAdt
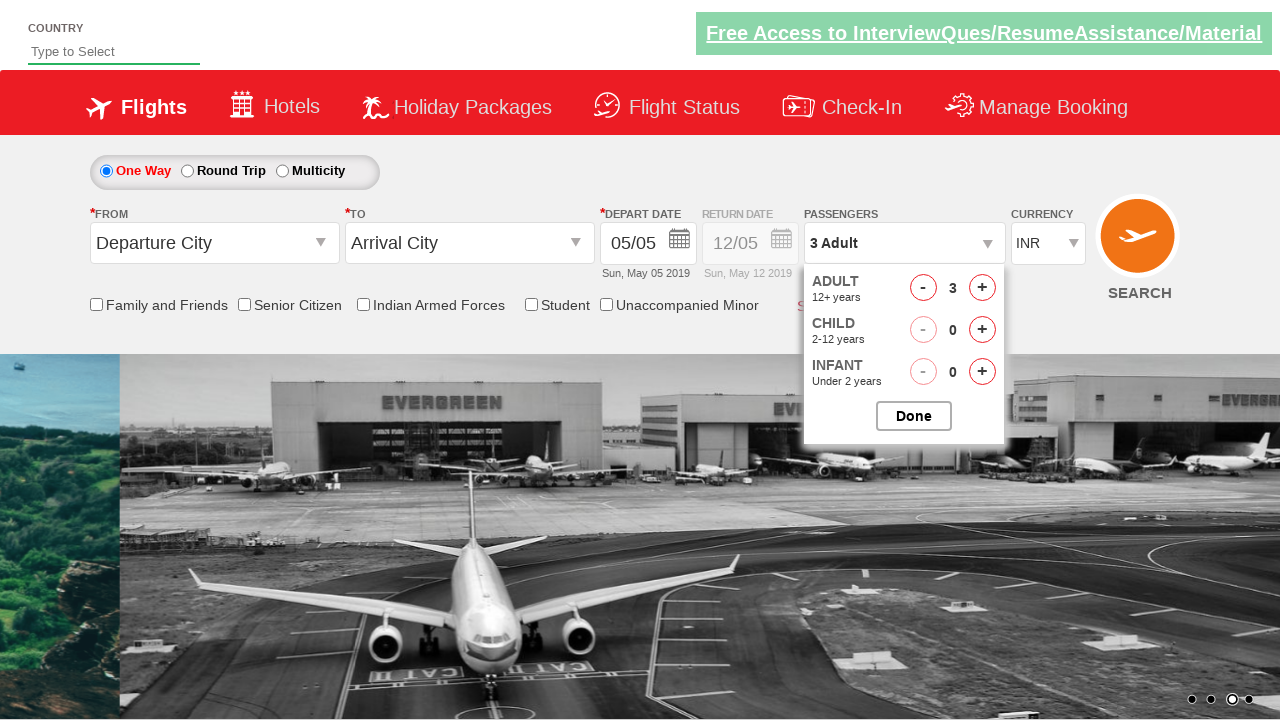

Clicked adult increment button (iteration 3 of 4) at (982, 288) on #hrefIncAdt
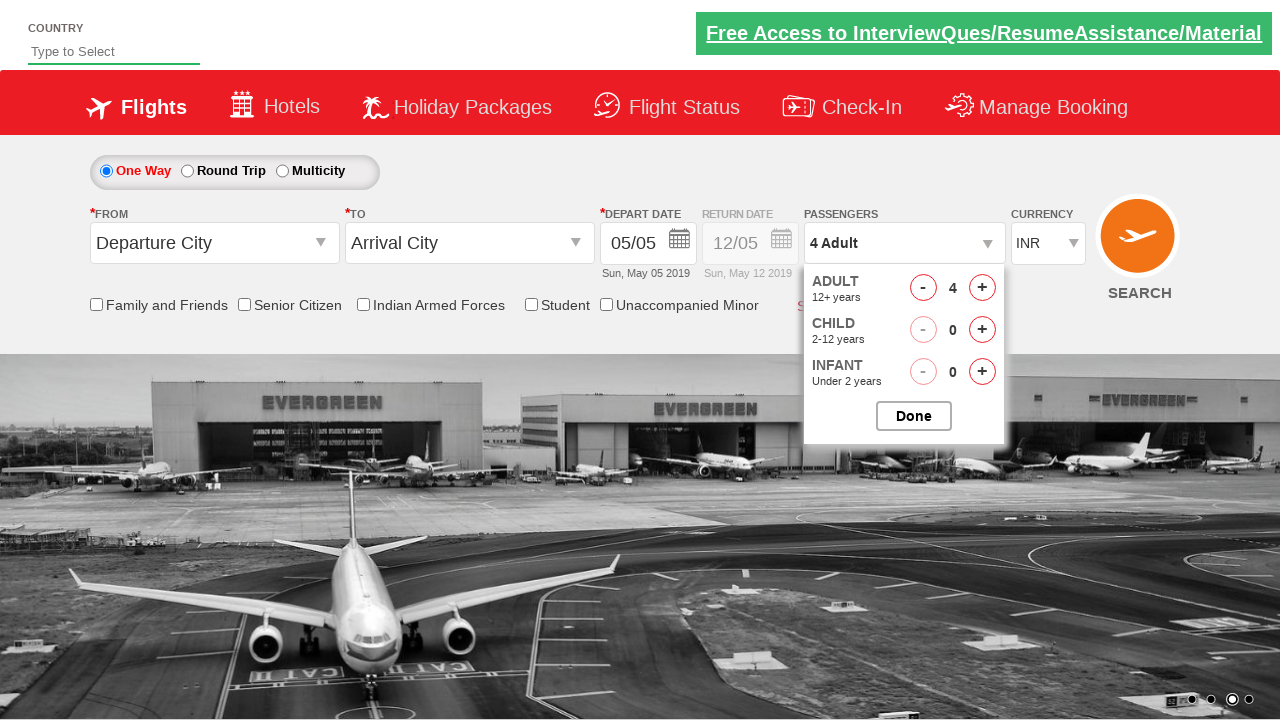

Clicked adult increment button (iteration 4 of 4) at (982, 288) on #hrefIncAdt
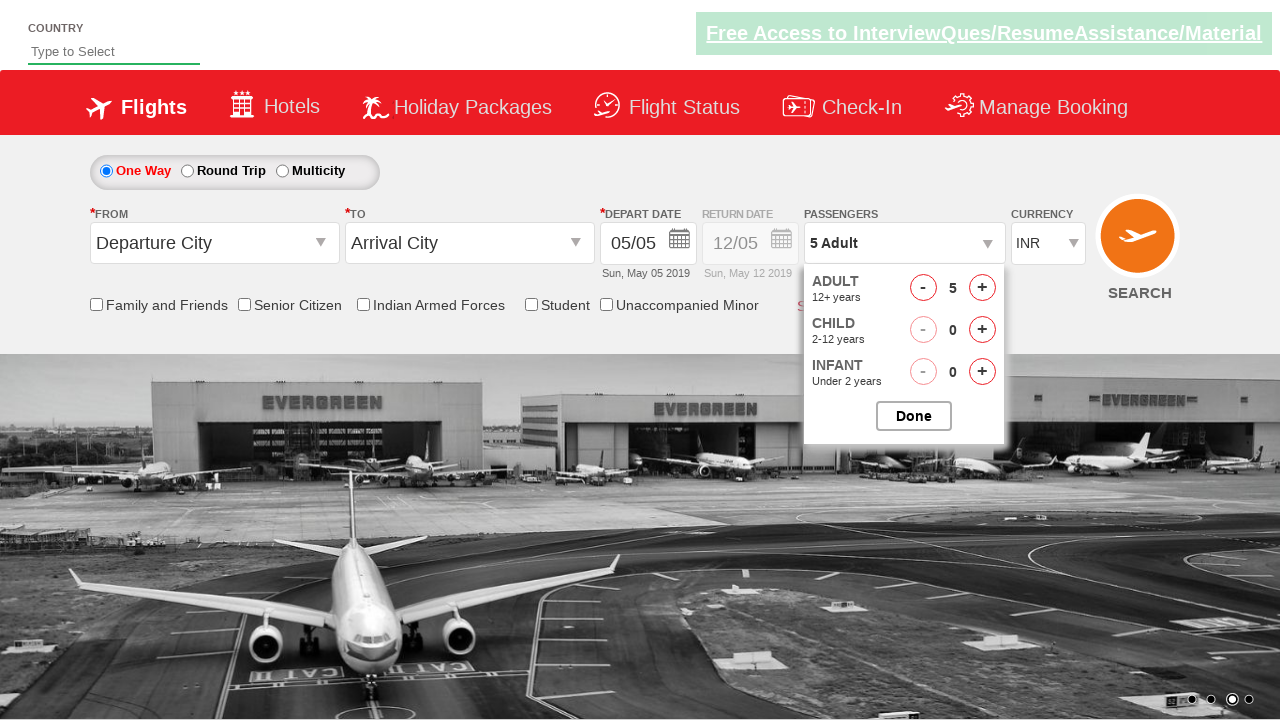

Closed the passenger dropdown at (914, 416) on #btnclosepaxoption
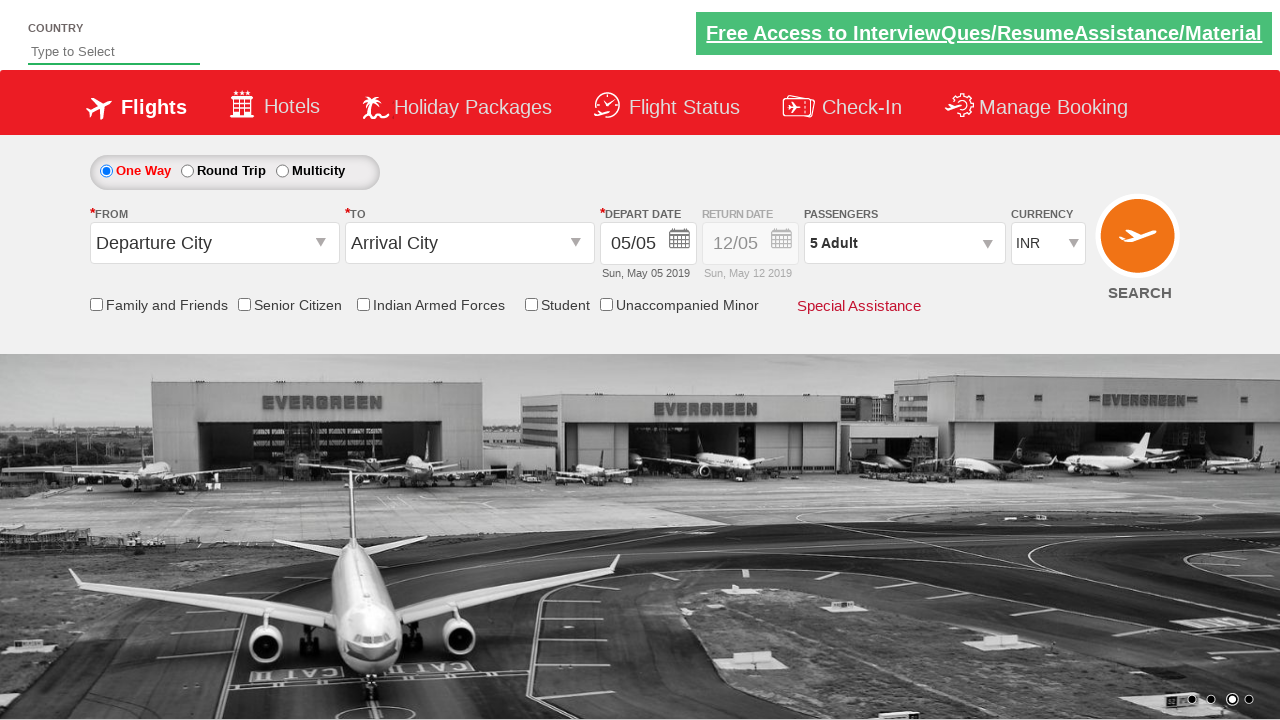

Retrieved passenger info text: 5 Adult
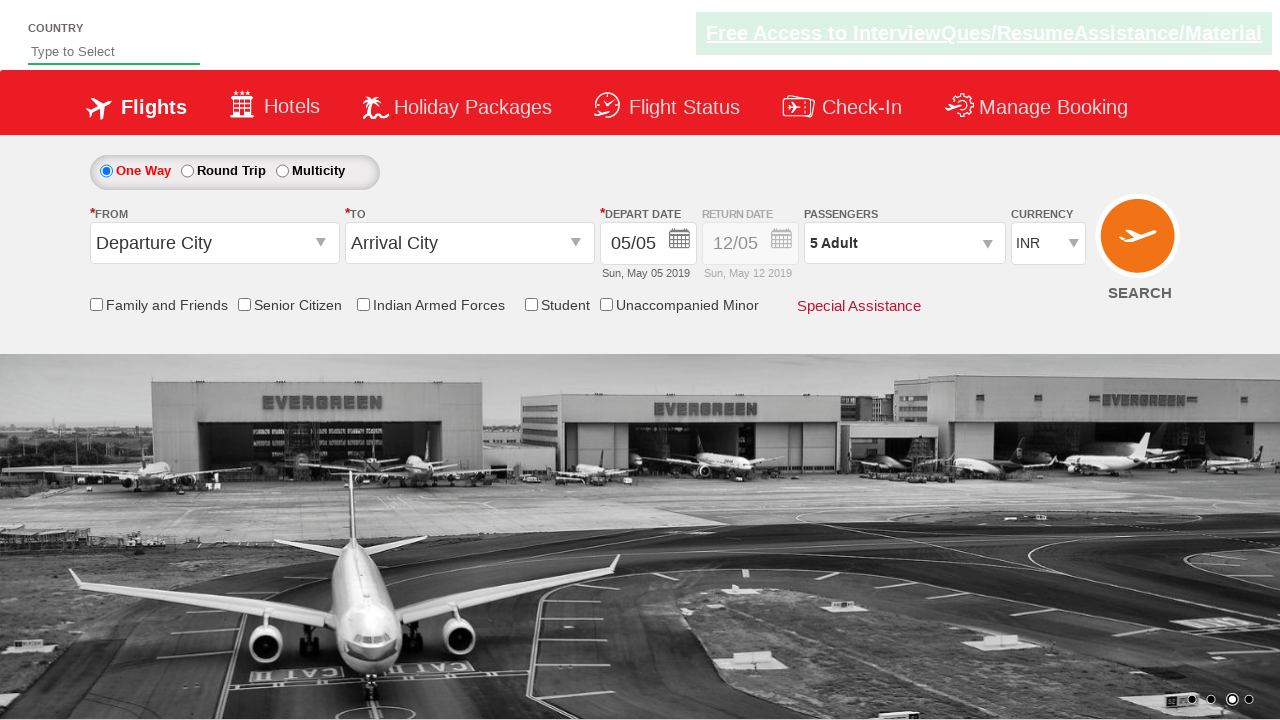

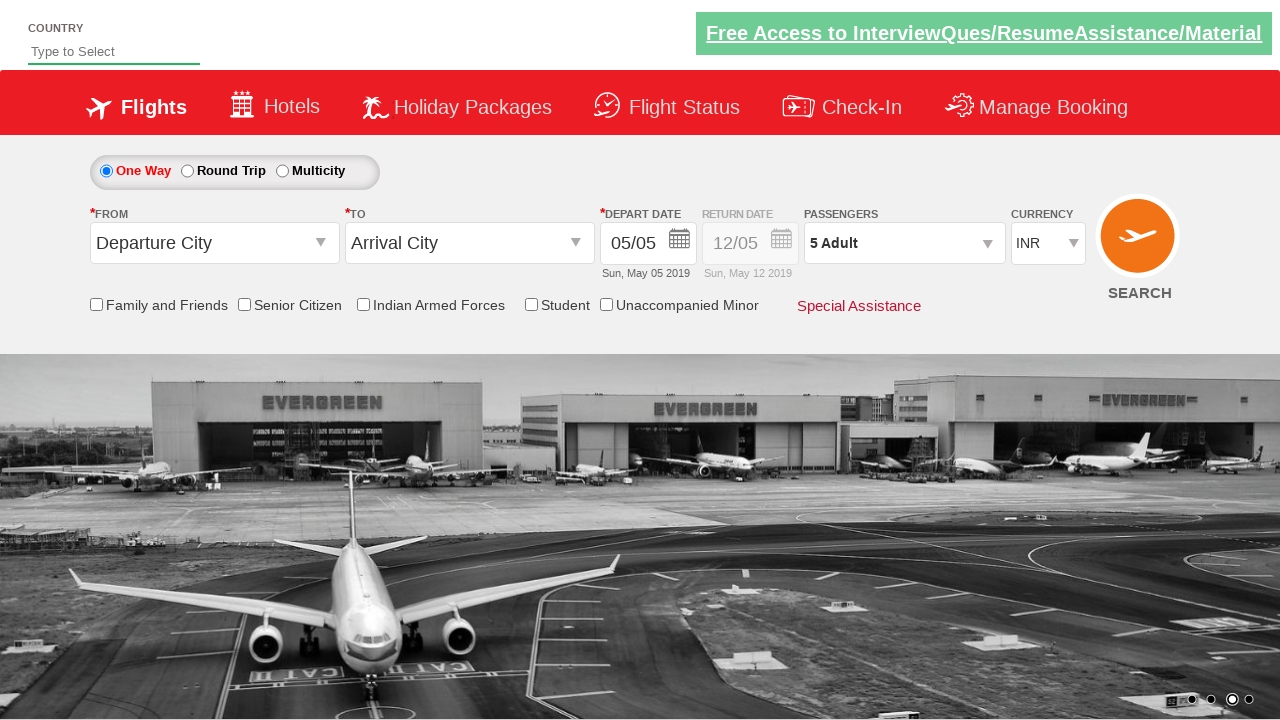